Tests dynamic autocomplete input by typing a country code and selecting from dropdown

Starting URL: https://codenboxautomationlab.com/practice/

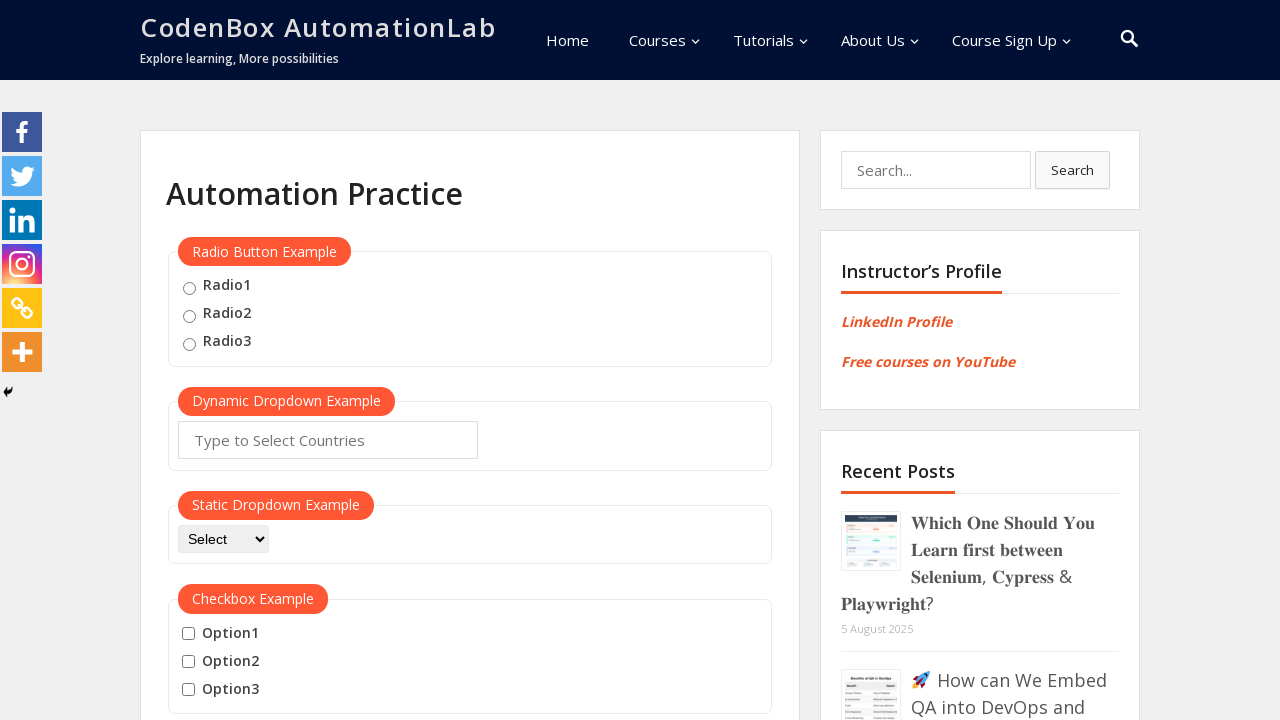

Filled autocomplete field with country code 'AI' on #autocomplete
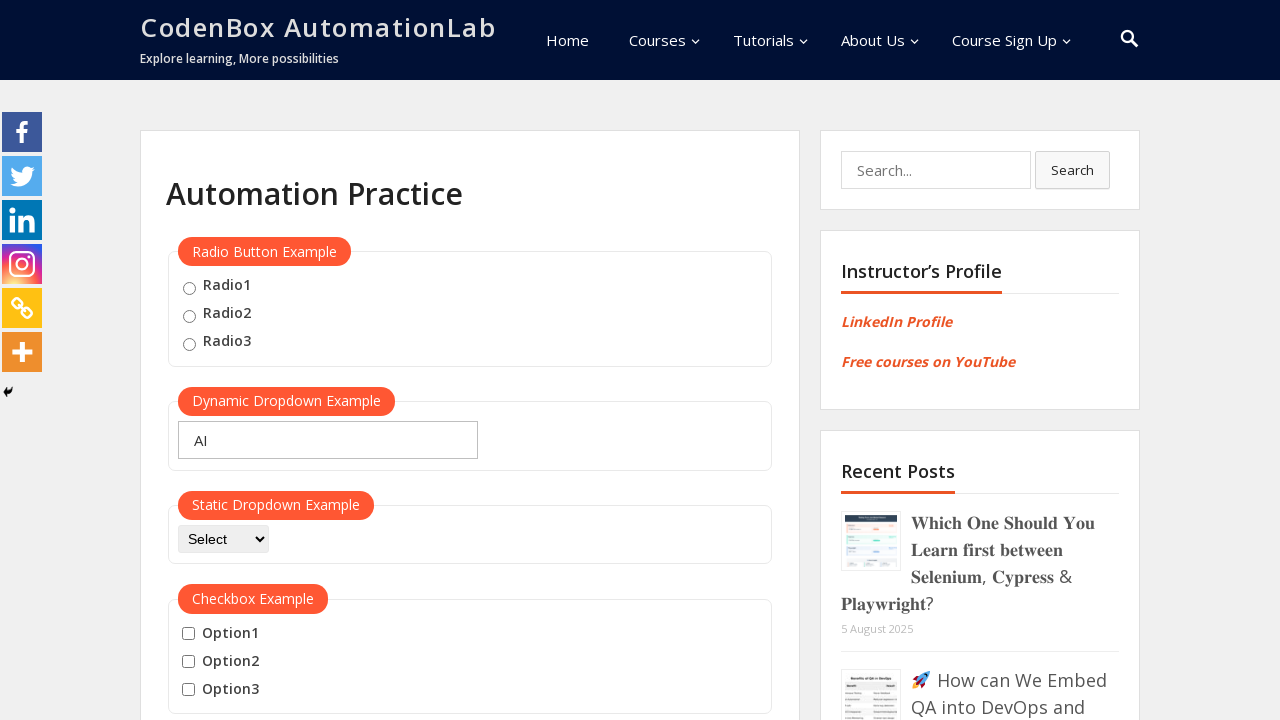

Waited 2 seconds for dropdown suggestions to appear
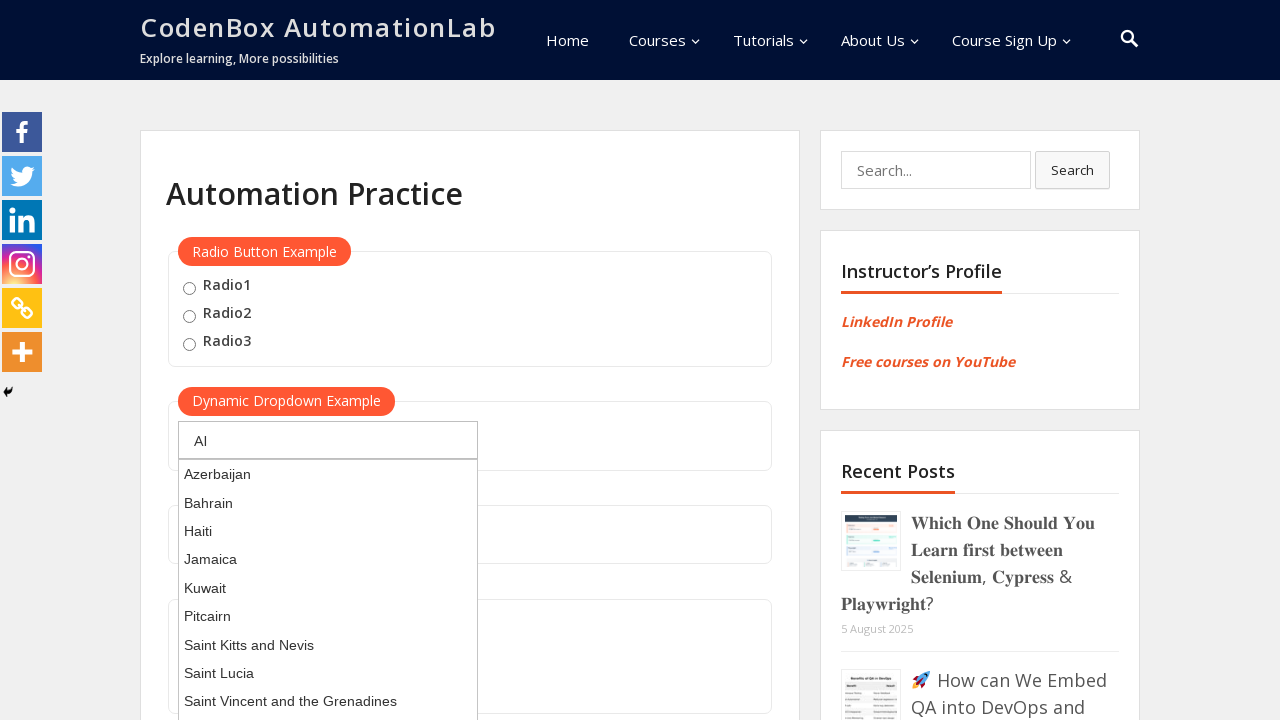

Pressed ArrowDown to navigate to first suggestion on #autocomplete
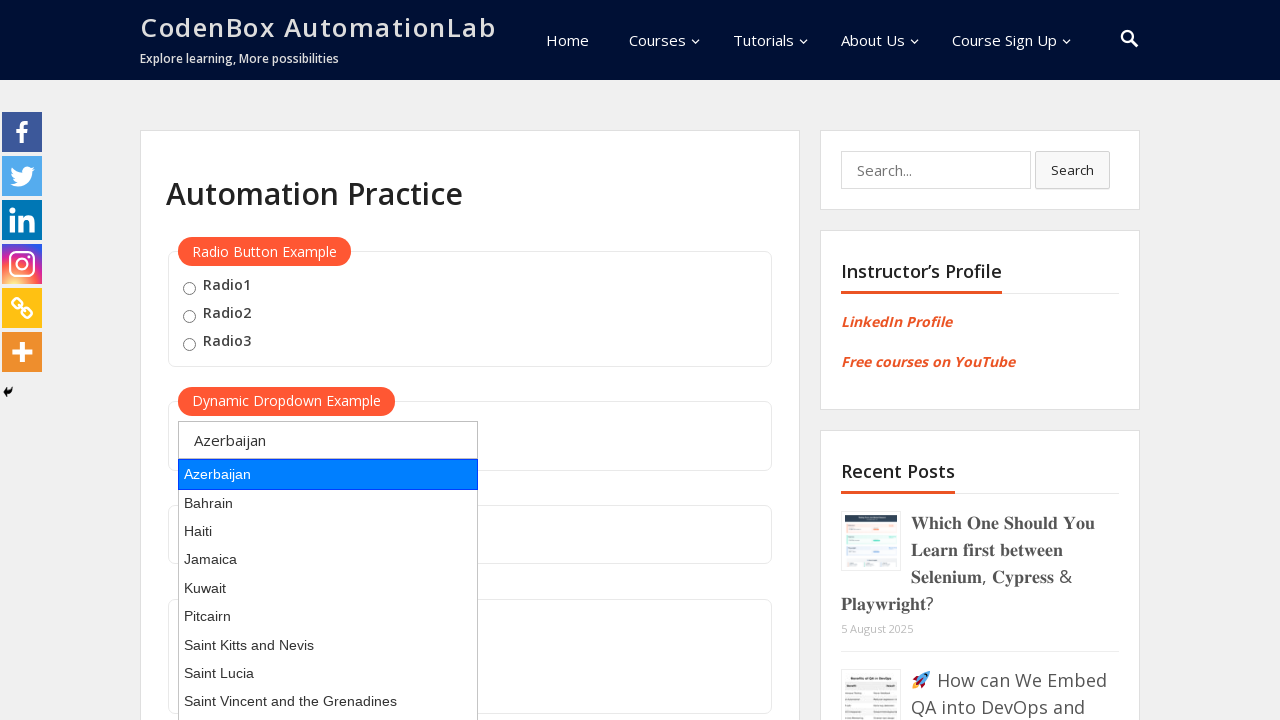

Pressed Enter to select the highlighted suggestion on #autocomplete
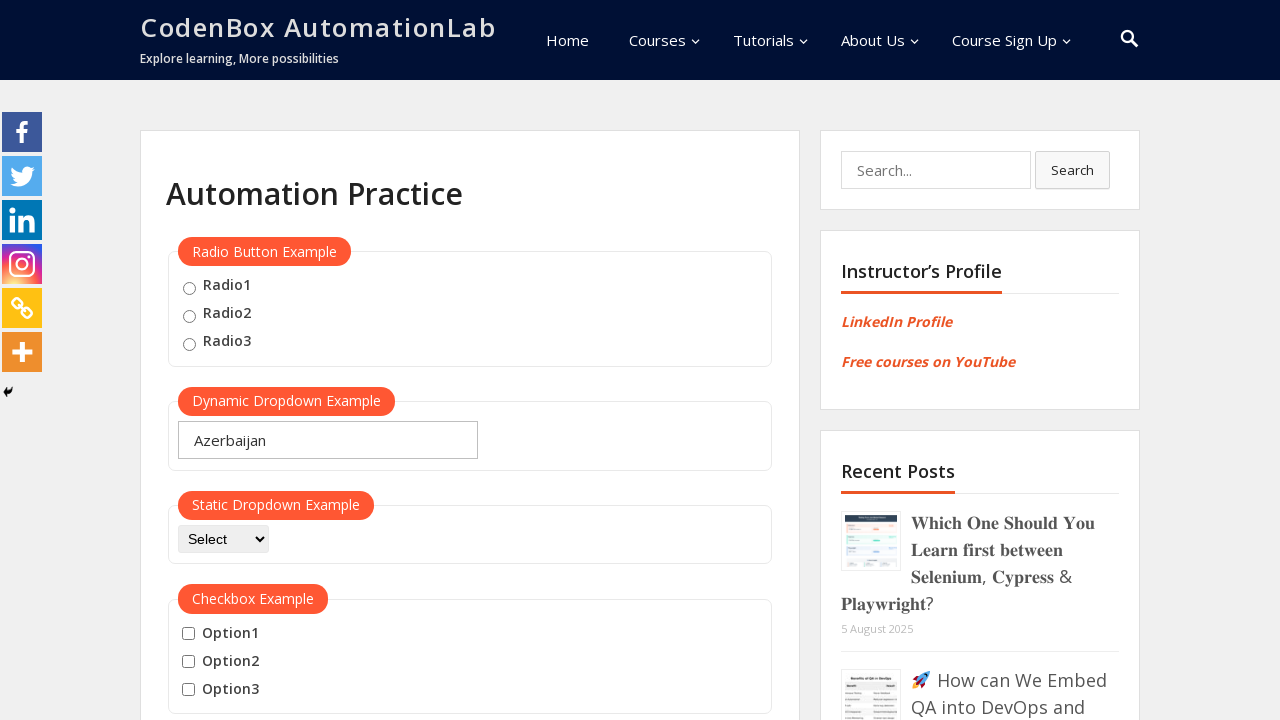

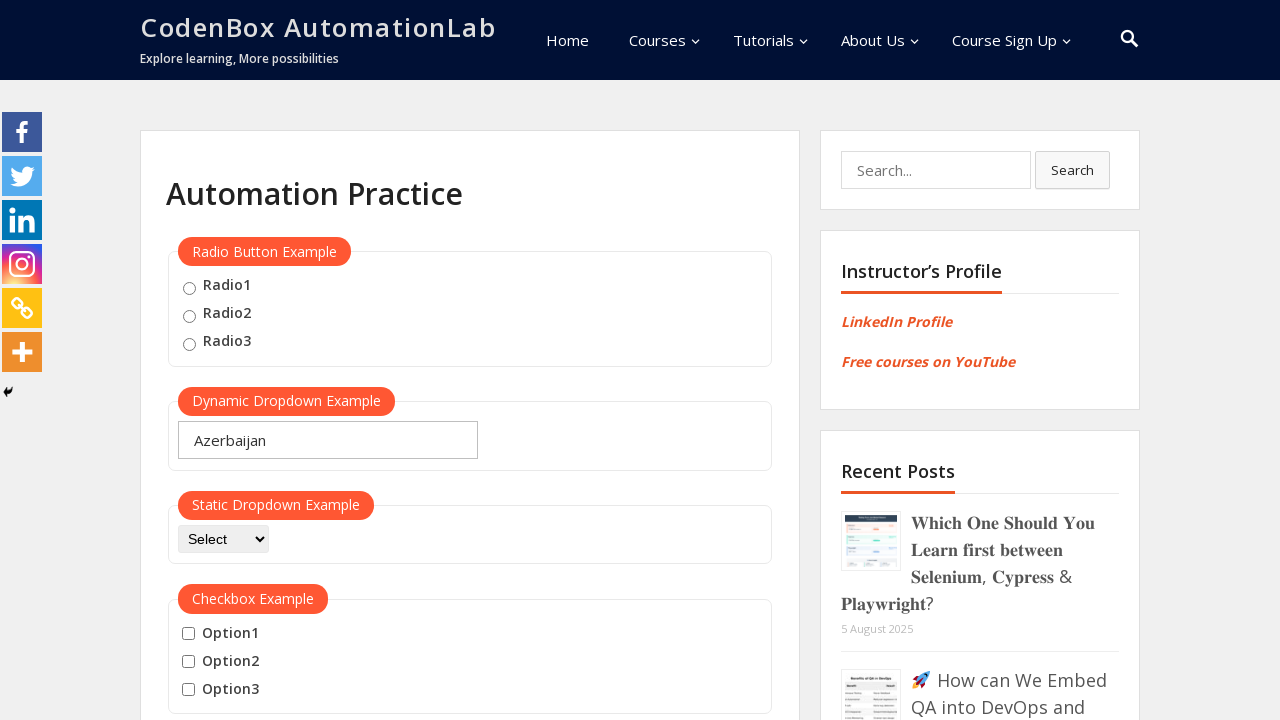